Launches the Tata Motors website and verifies the page loads successfully

Starting URL: https://www.tatamotors.com/

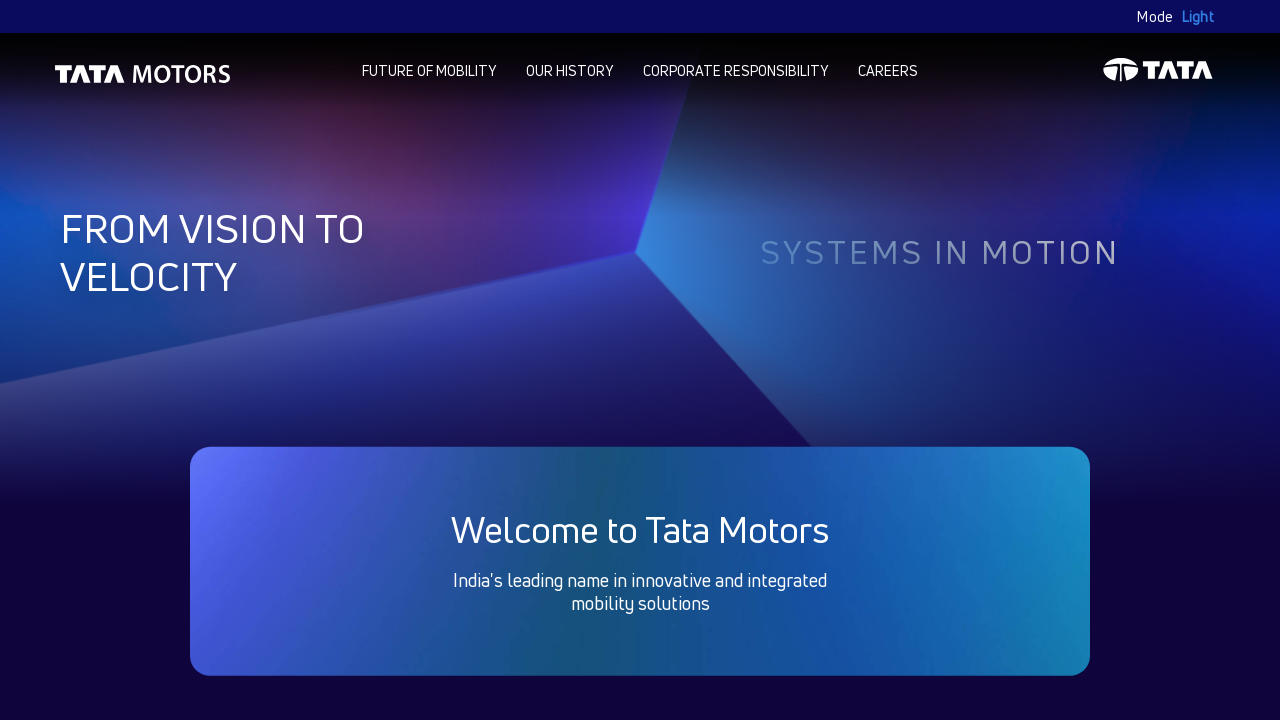

Waited for page to reach domcontentloaded state
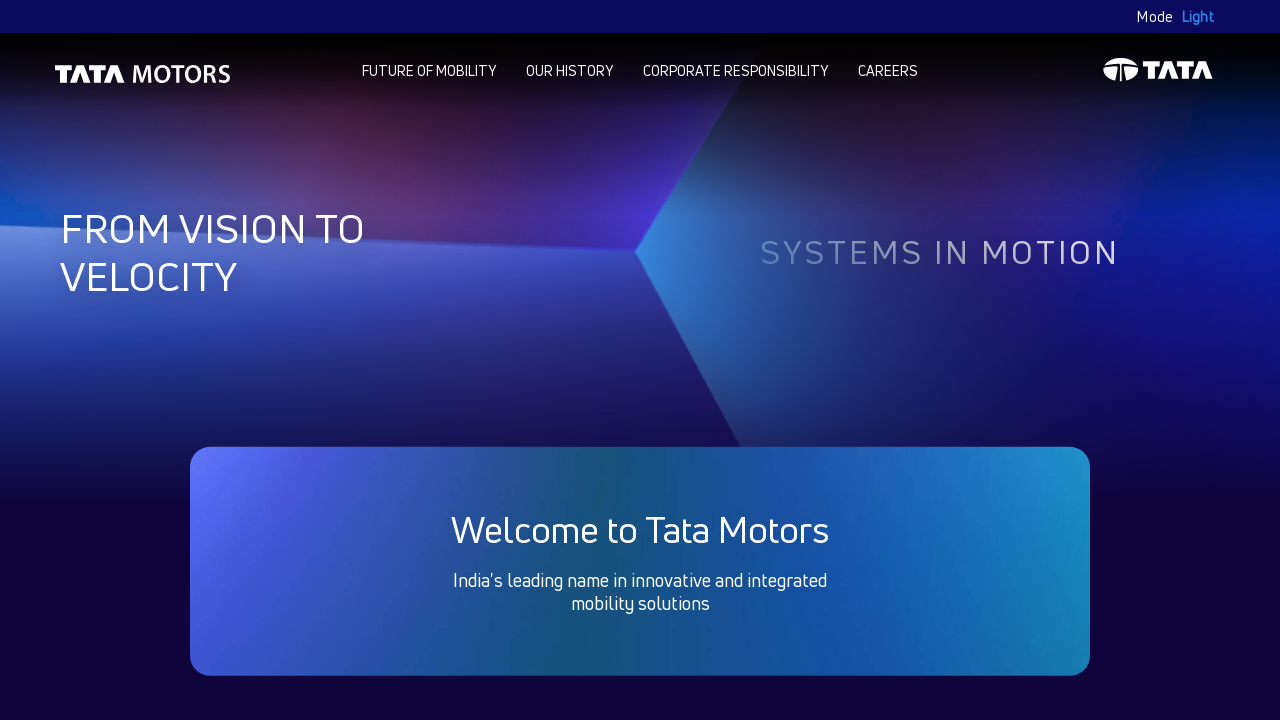

Verified body element is present on Tata Motors homepage
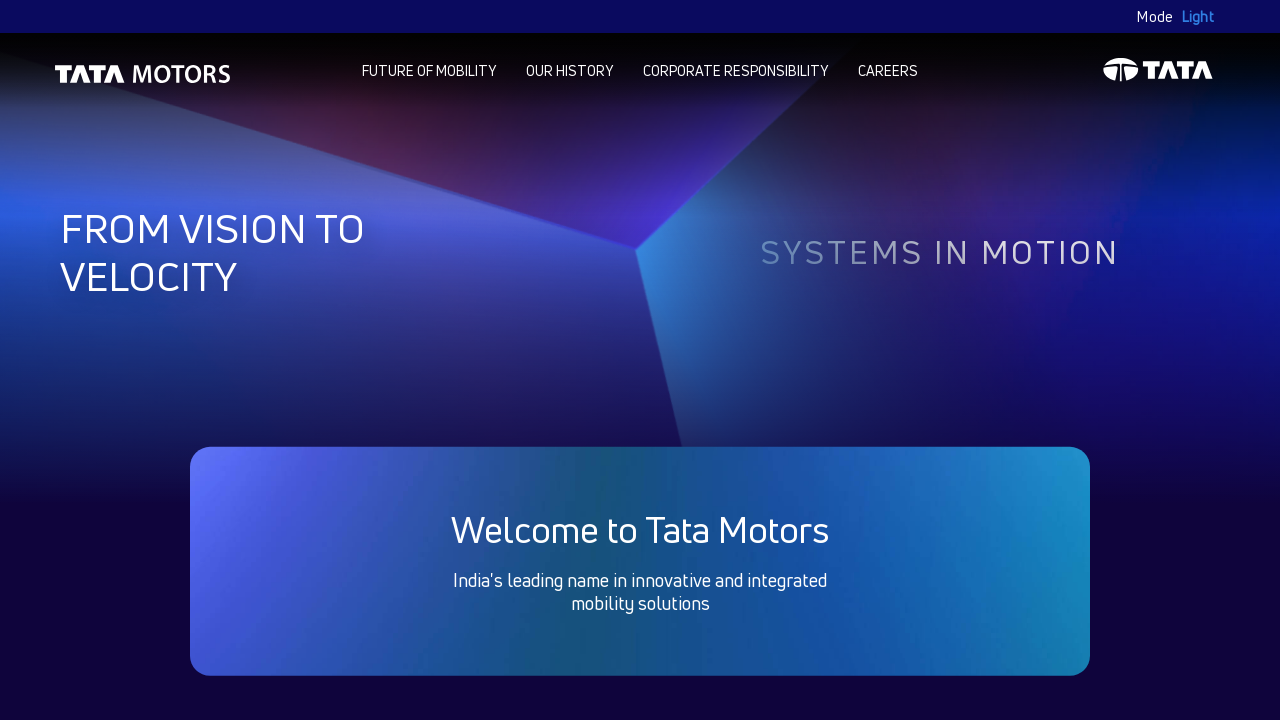

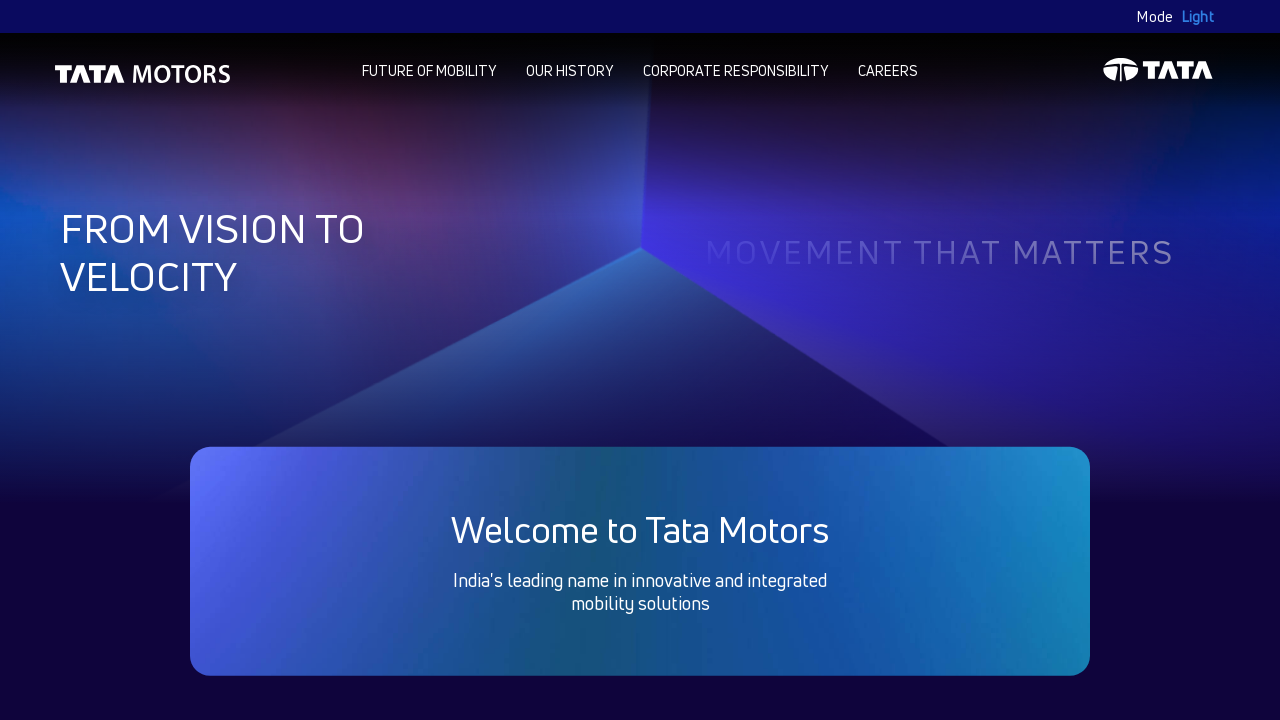